Tests dynamic controls functionality by clicking on the checkbox remove/add button and verifying the checkbox visibility state changes

Starting URL: https://the-internet.herokuapp.com/

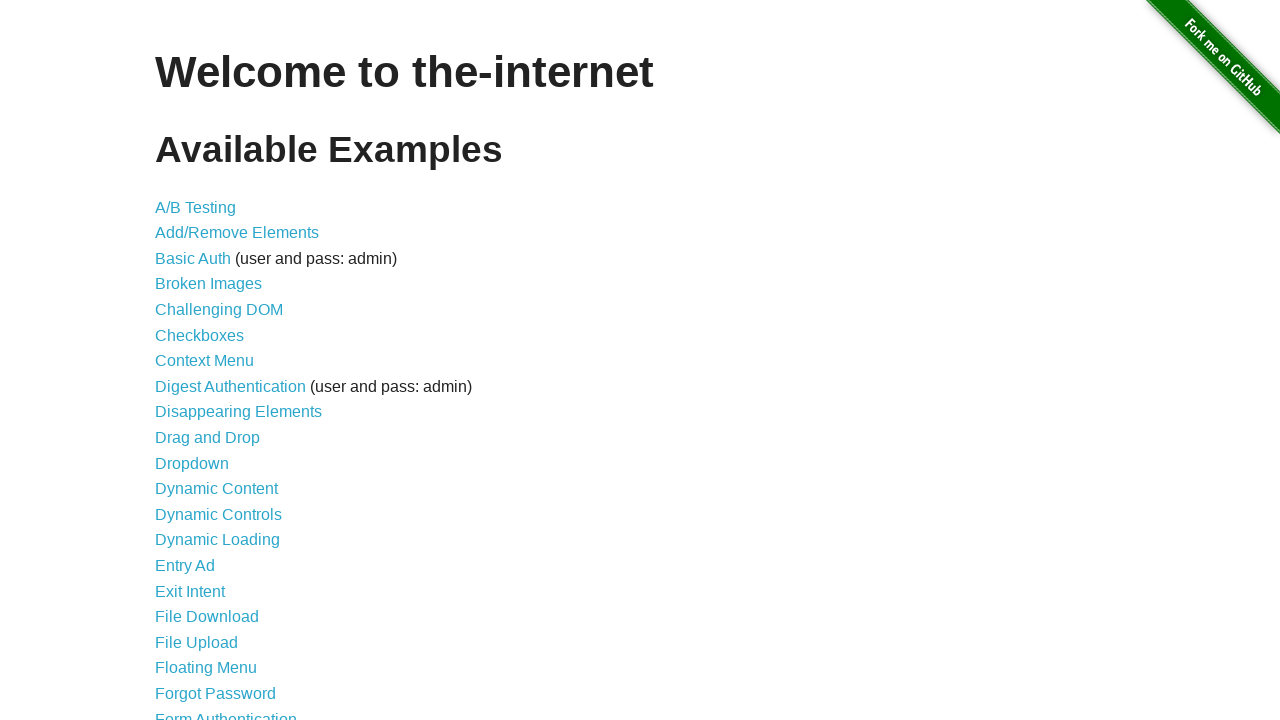

Clicked on Dynamic Controls link at (218, 514) on xpath=//a[contains(text(),'Dynamic Controls')]
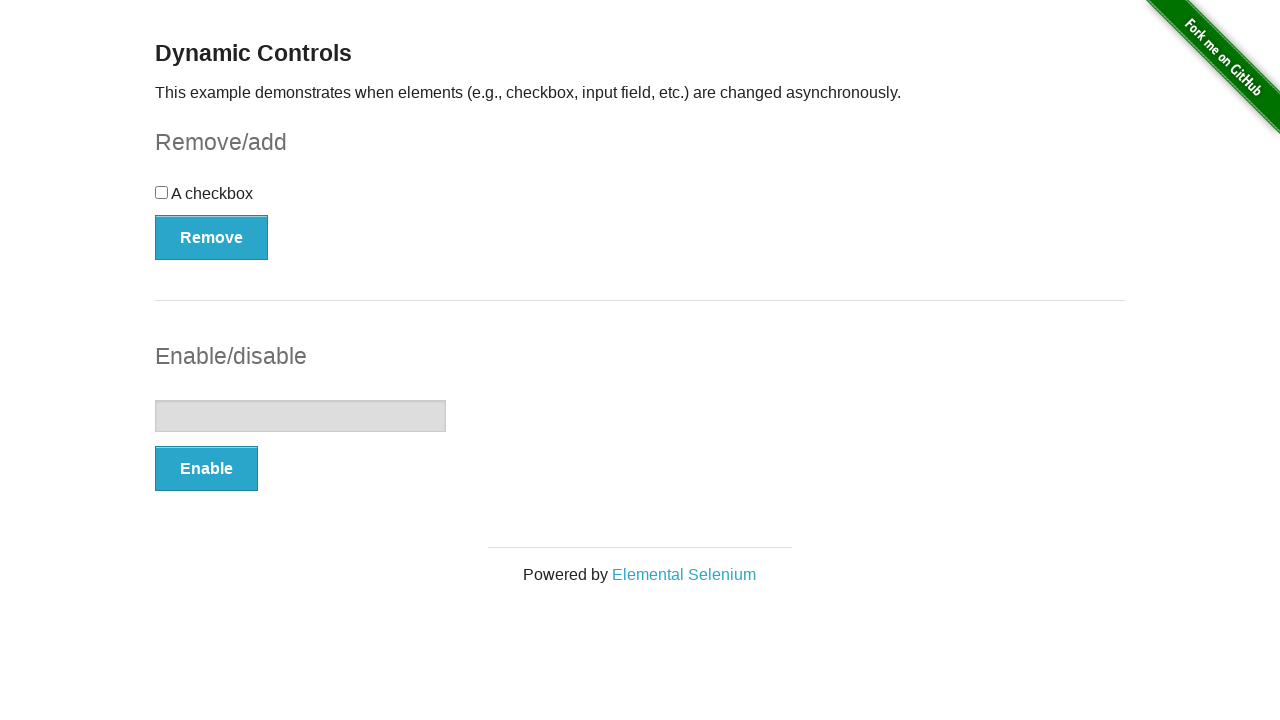

Dynamic Controls page loaded and checkbox example button visible
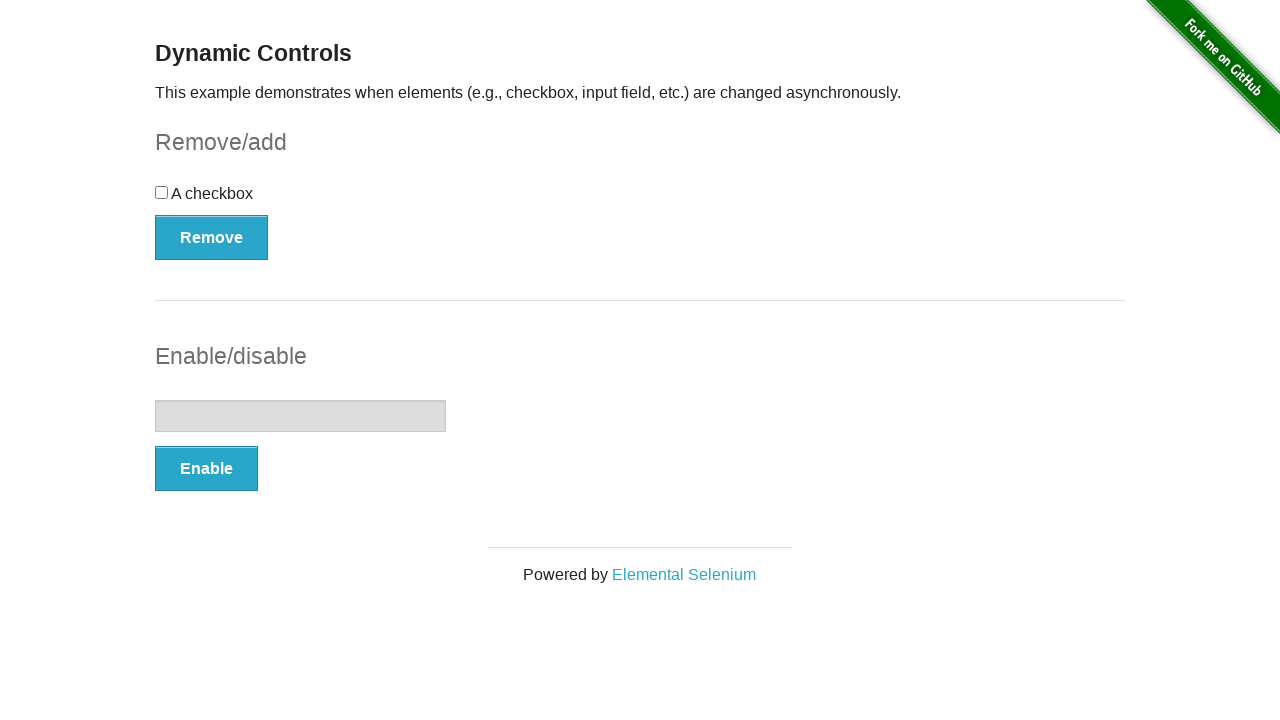

Clicked the Remove button in checkbox example at (212, 237) on xpath=//*[@id='checkbox-example']/button
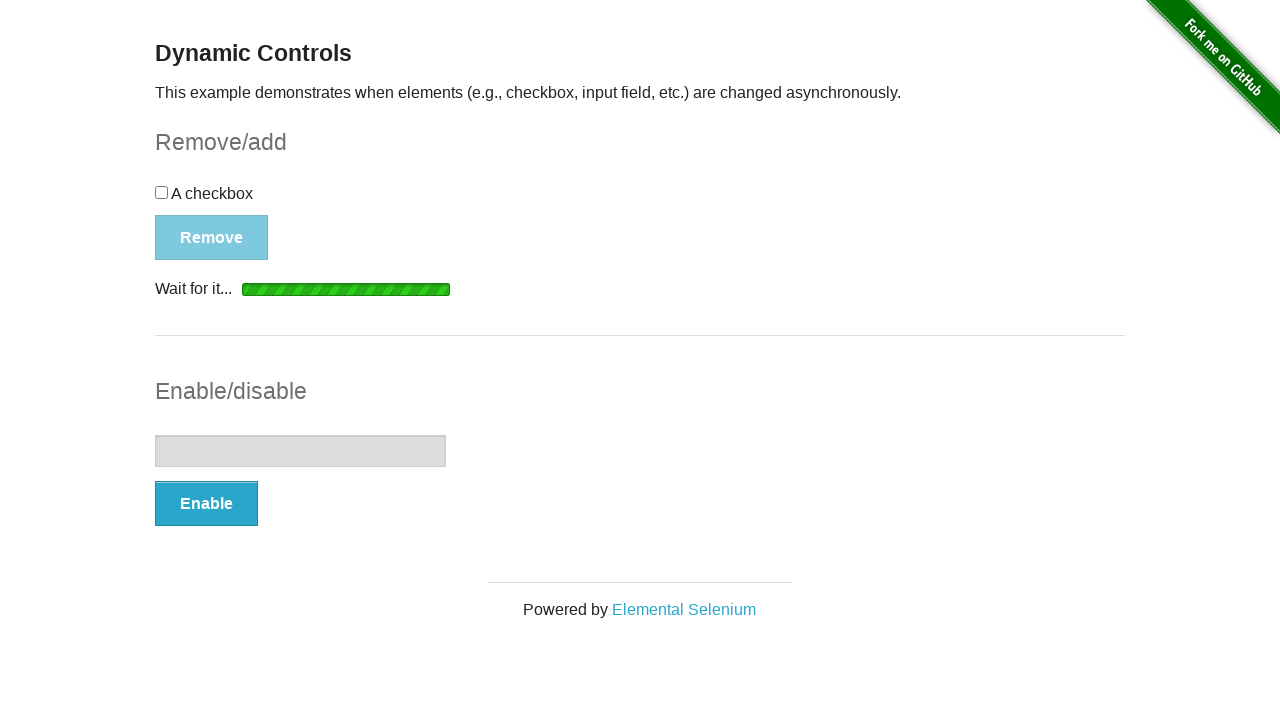

Checkbox was successfully removed and is now hidden
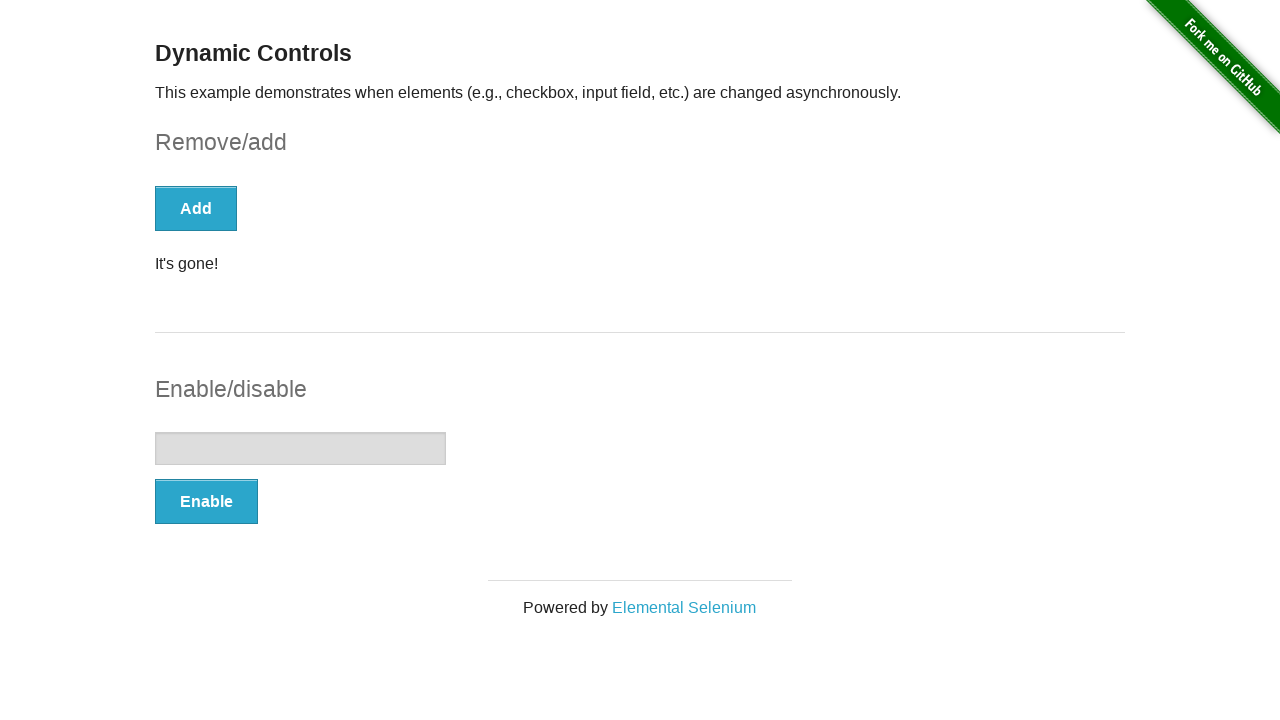

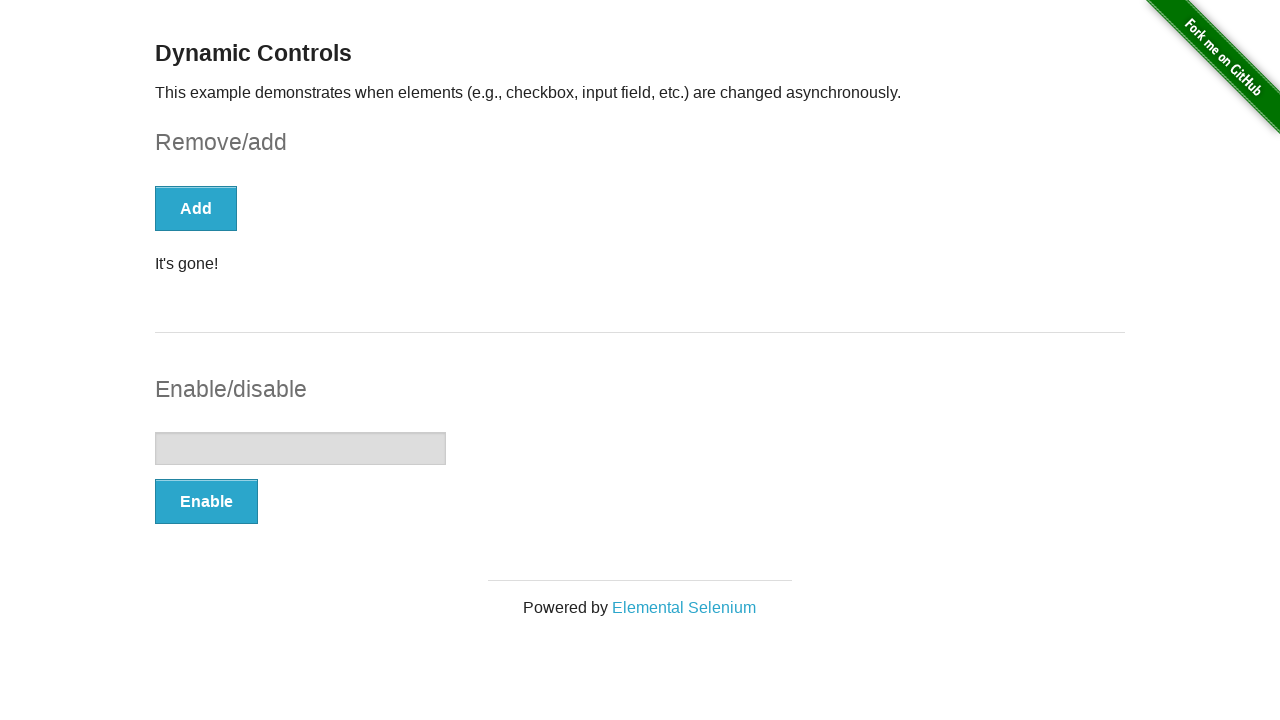